Performs a click-and-hold, move to target, and release mouse action for drag and drop

Starting URL: https://crossbrowsertesting.github.io/drag-and-drop

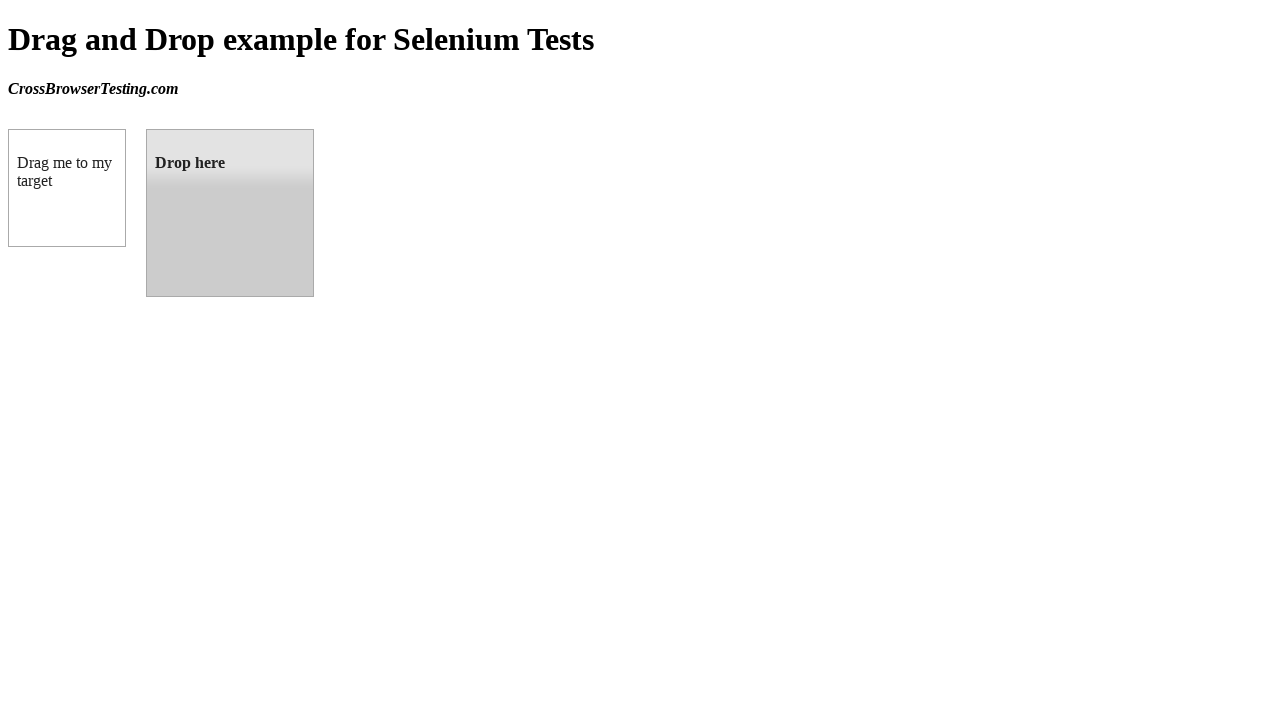

Located source element 'box A' (#draggable)
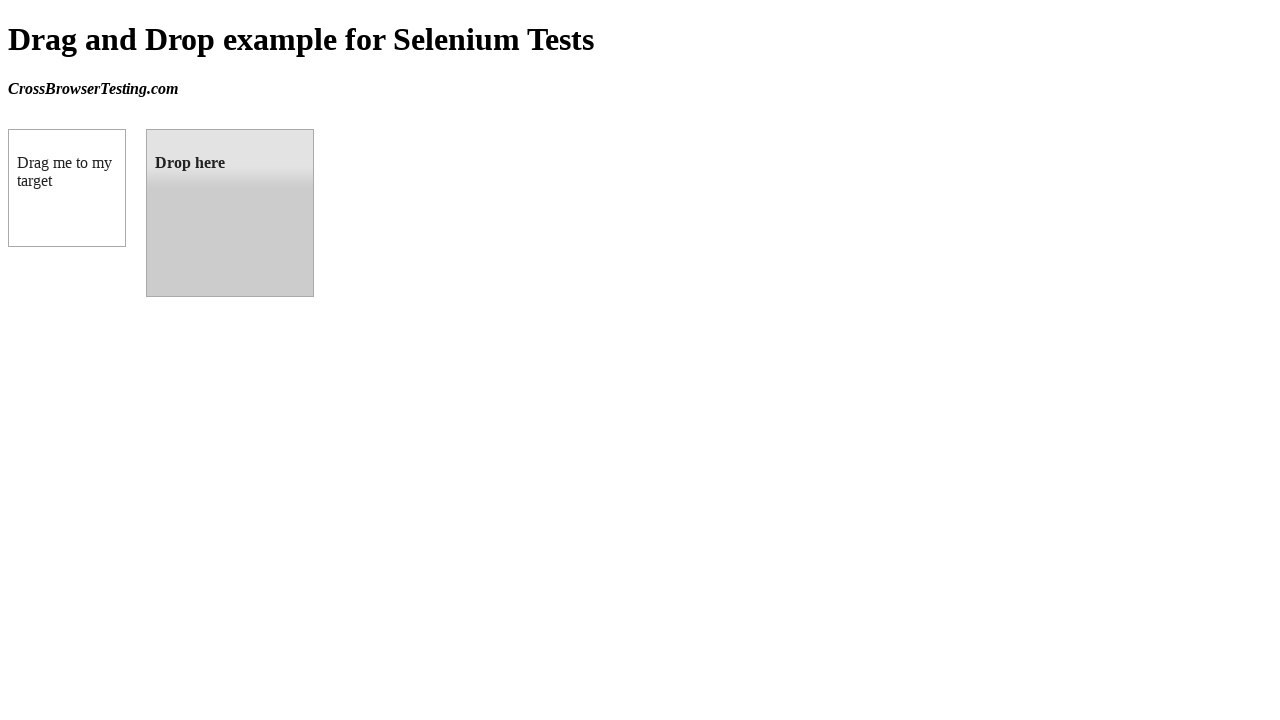

Located target element 'box B' (#droppable)
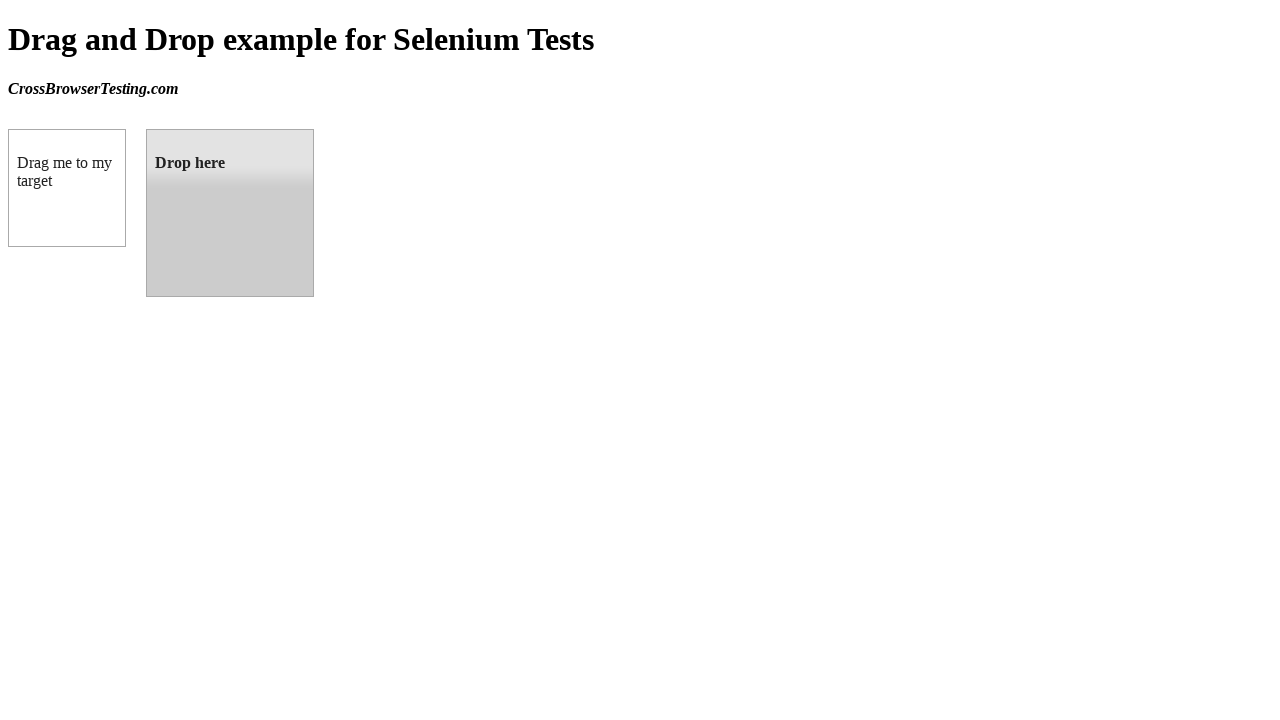

Retrieved bounding box of source element
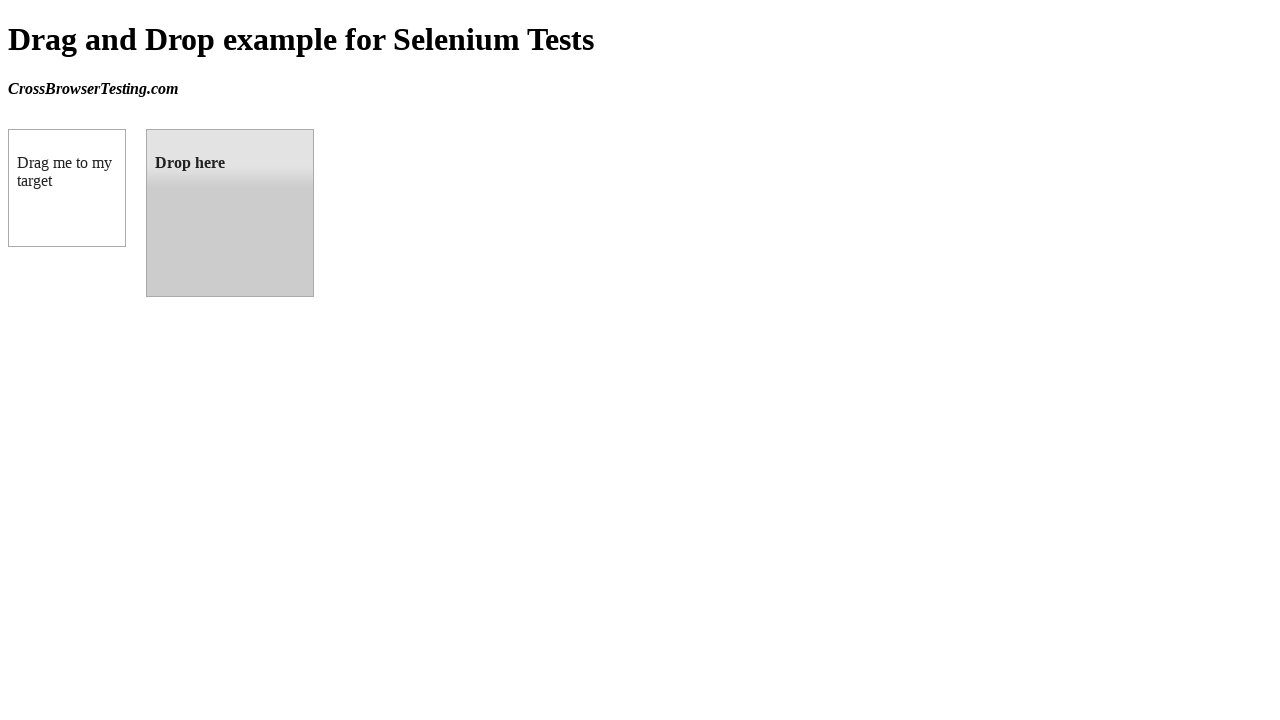

Retrieved bounding box of target element
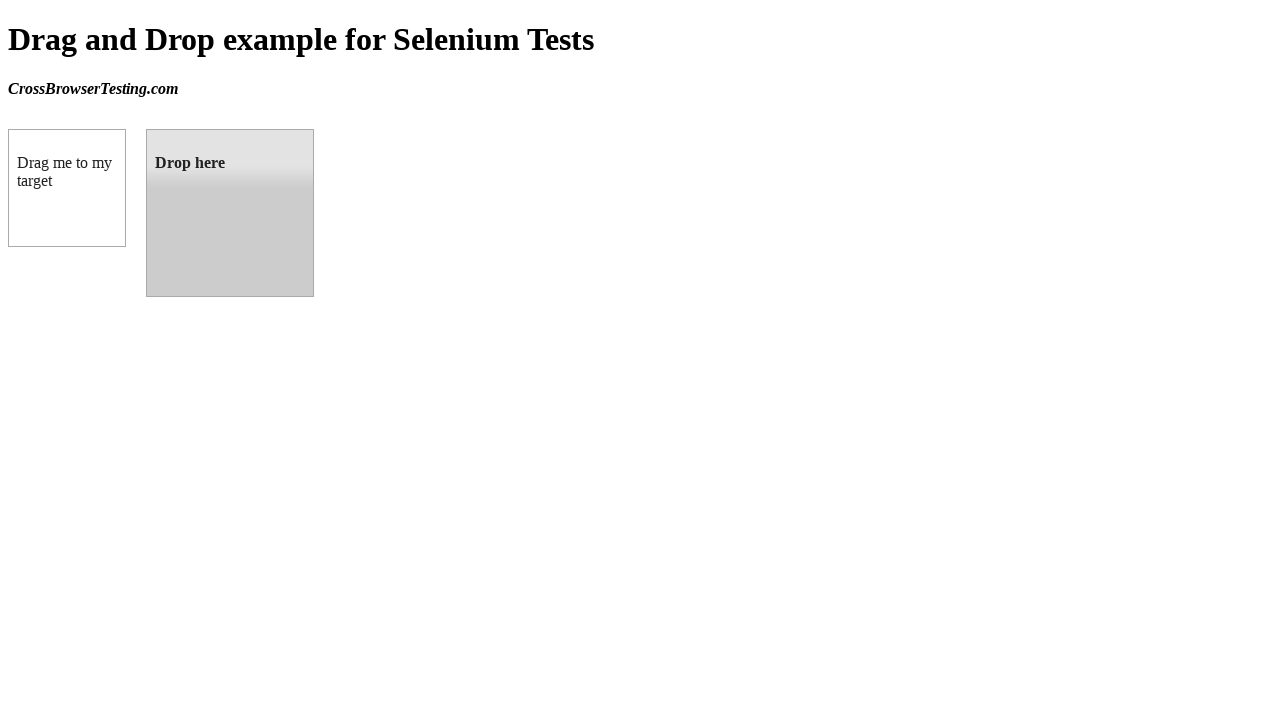

Moved mouse to center of source element at (67, 188)
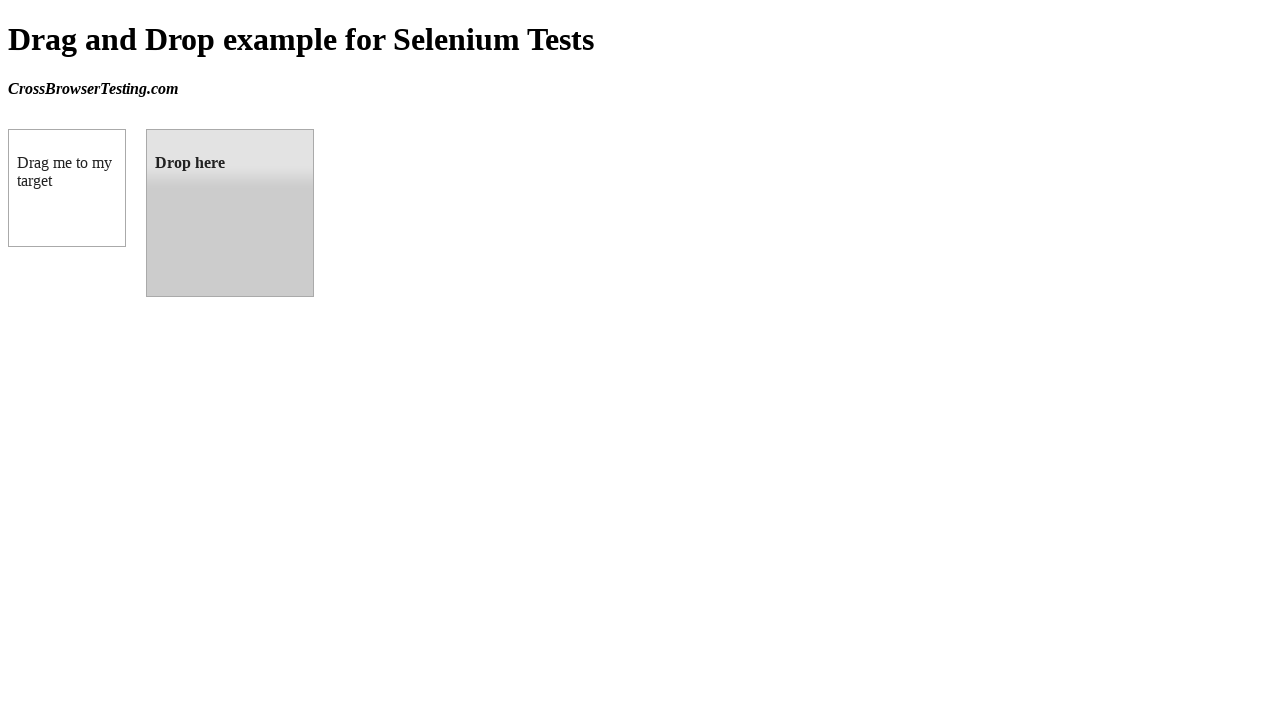

Performed mouse down (click and hold) on source element at (67, 188)
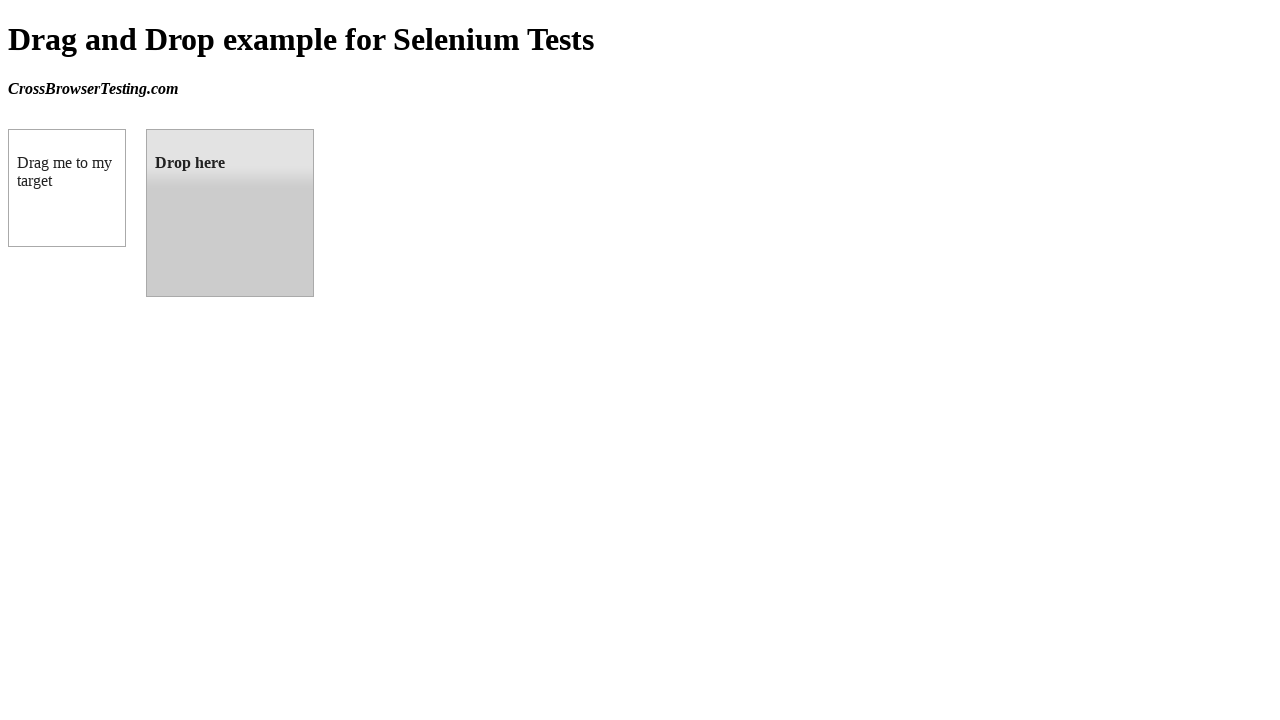

Dragged mouse to center of target element at (230, 213)
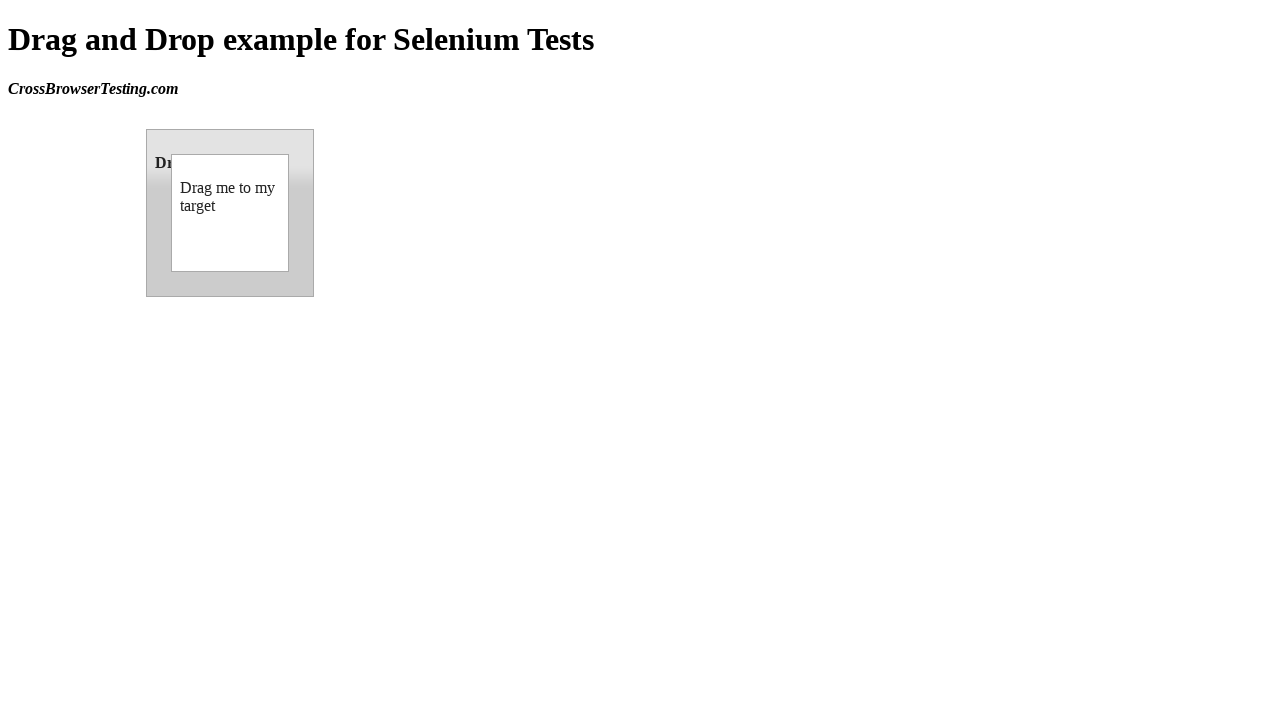

Released mouse button to complete drag and drop at (230, 213)
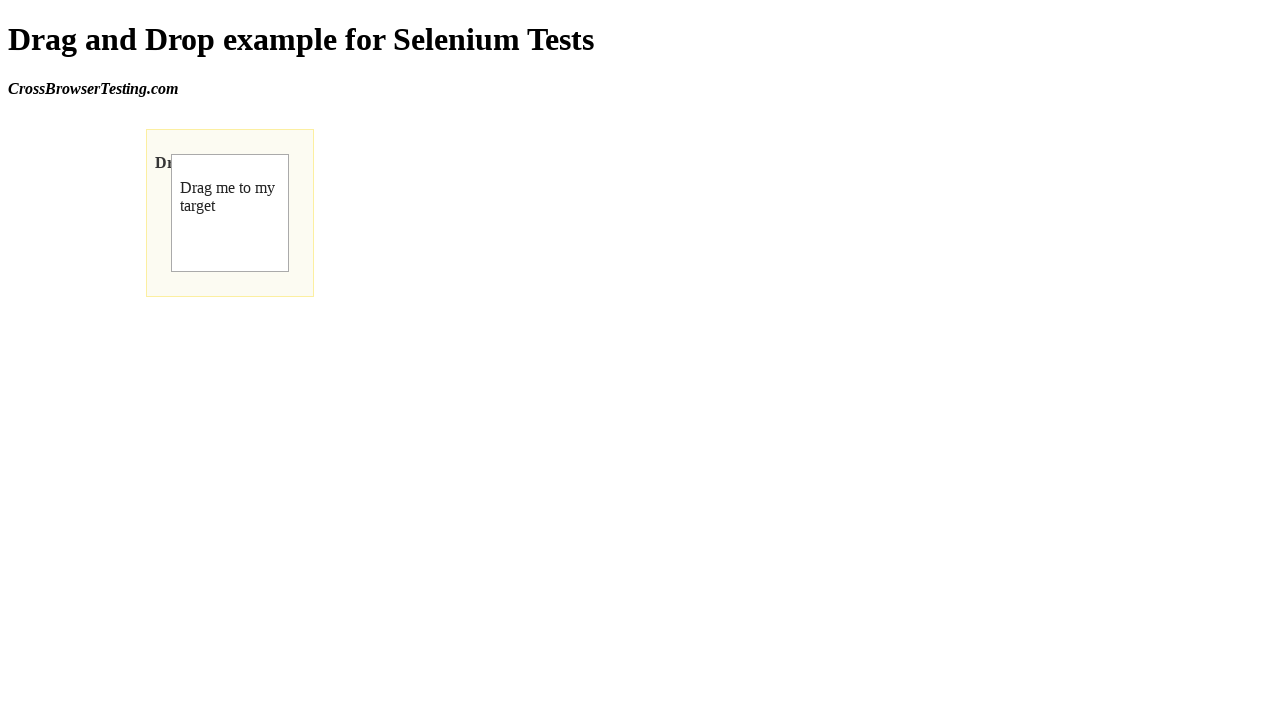

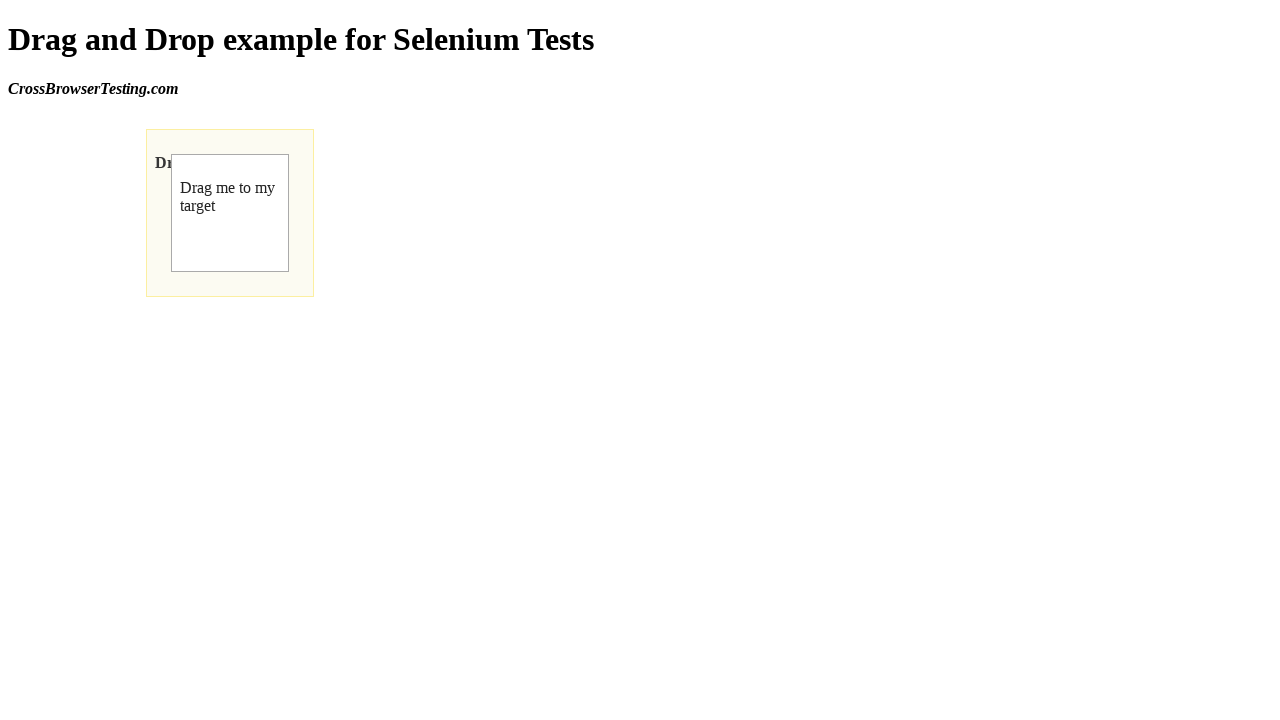